Tests navigation to the Community page, verifies the canonical link, opens search using keyboard shortcut, performs a search for "How to use Playwright!", and submits the search.

Starting URL: https://playwright.dev/

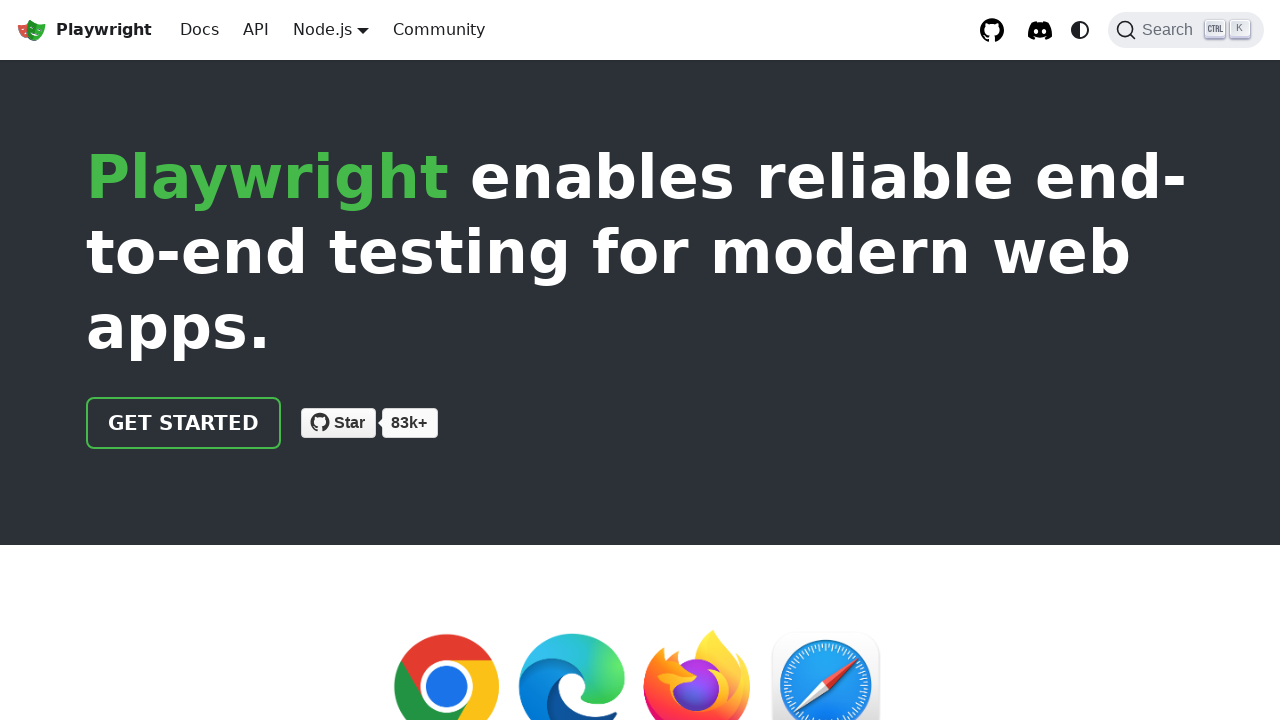

Clicked on Community link at (439, 30) on text=Community
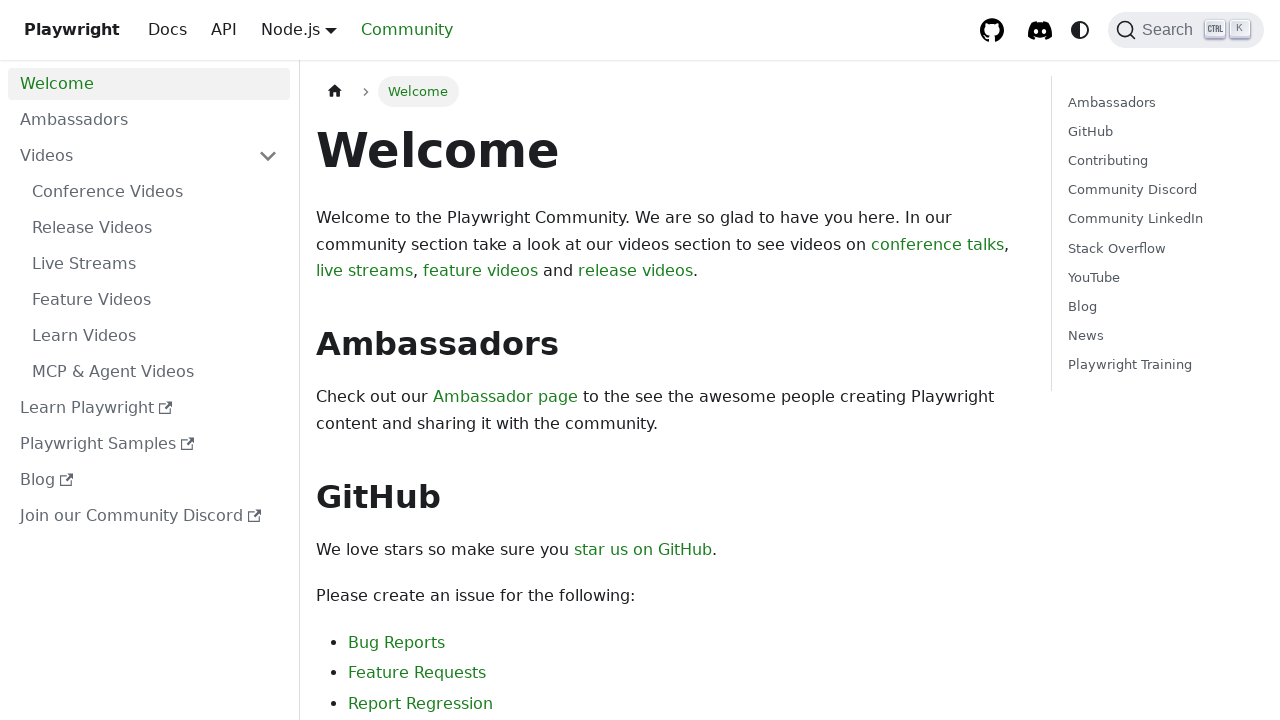

Community page loaded (domcontentloaded state)
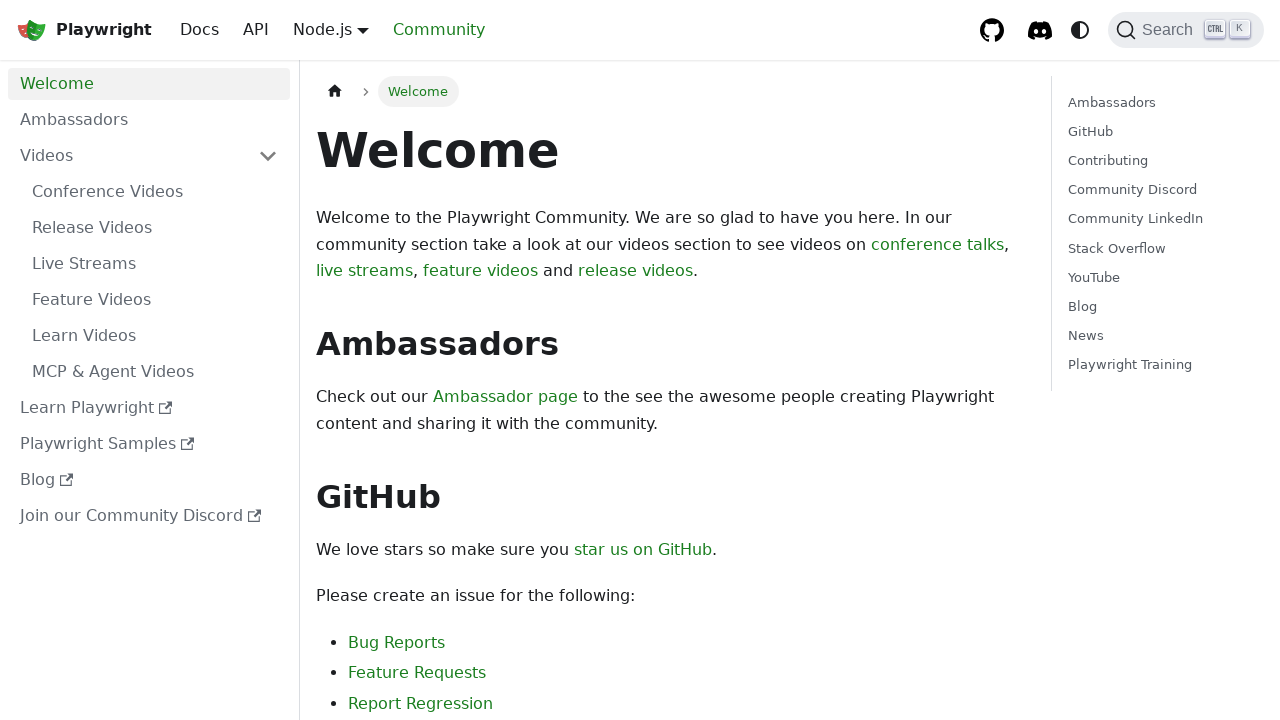

Retrieved canonical link href attribute
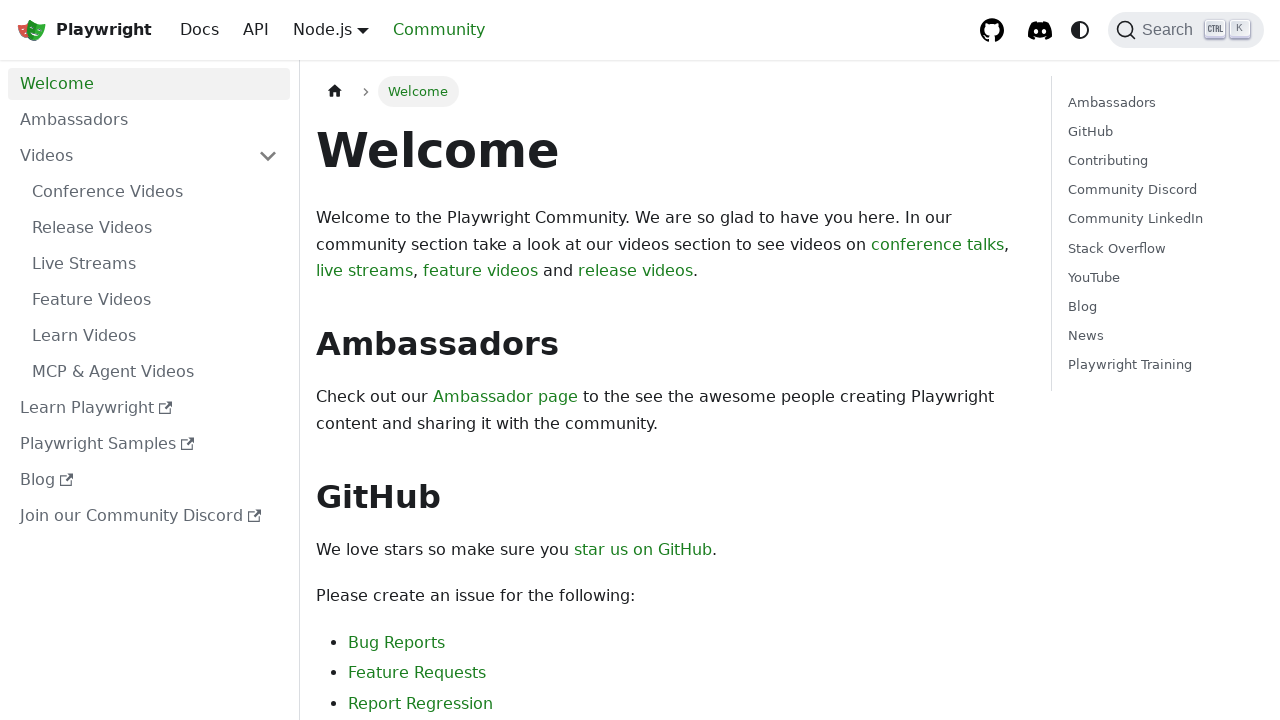

Verified canonical link is https://playwright.dev/community/welcome
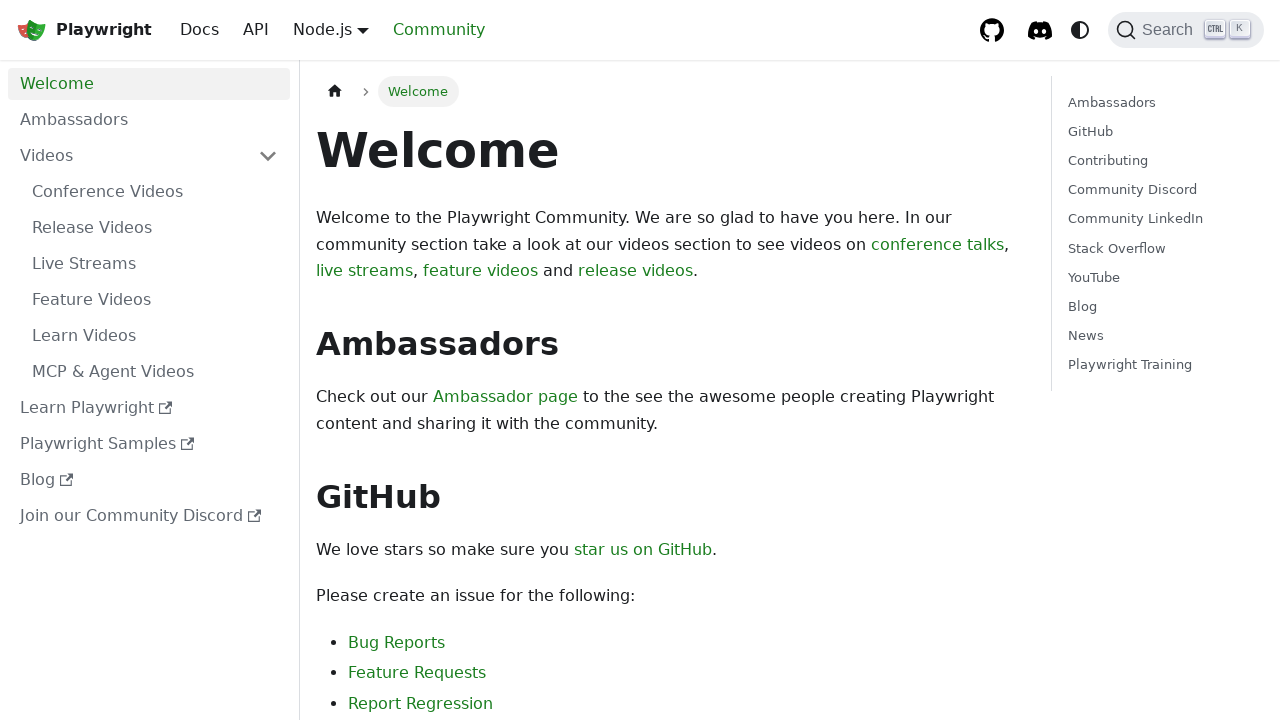

Pressed down on Control key
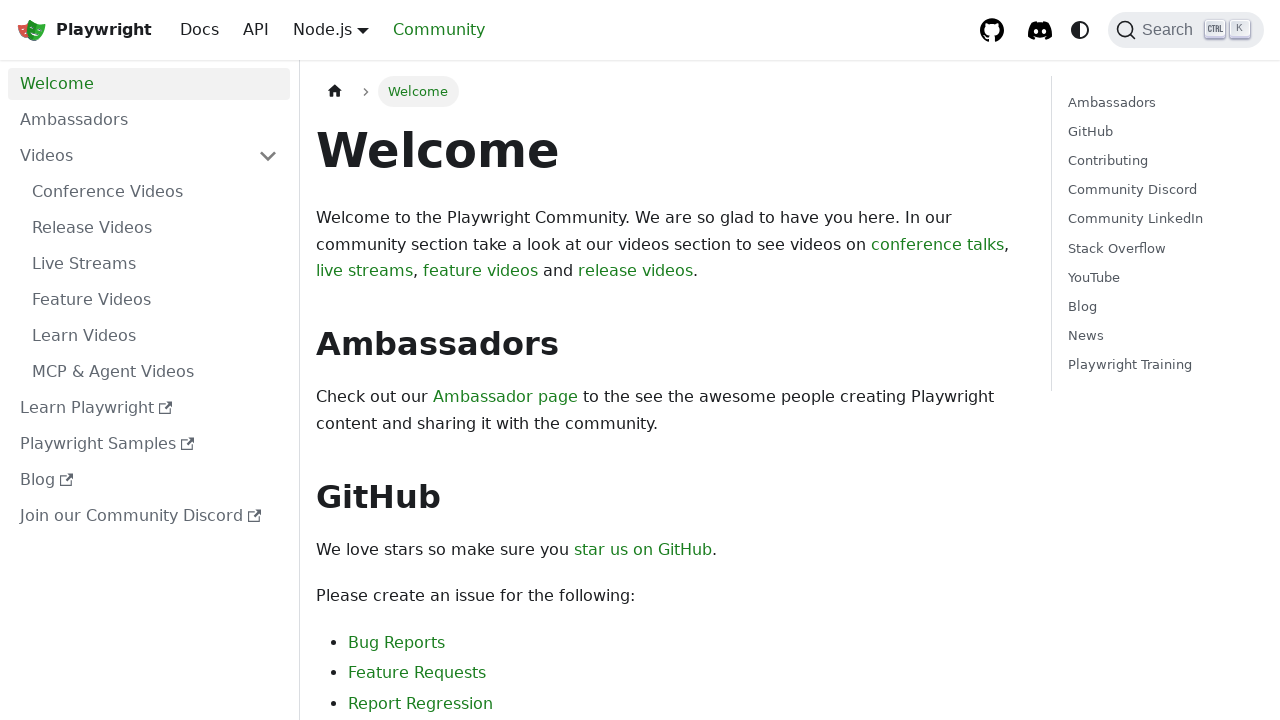

Pressed 'k' key to open search
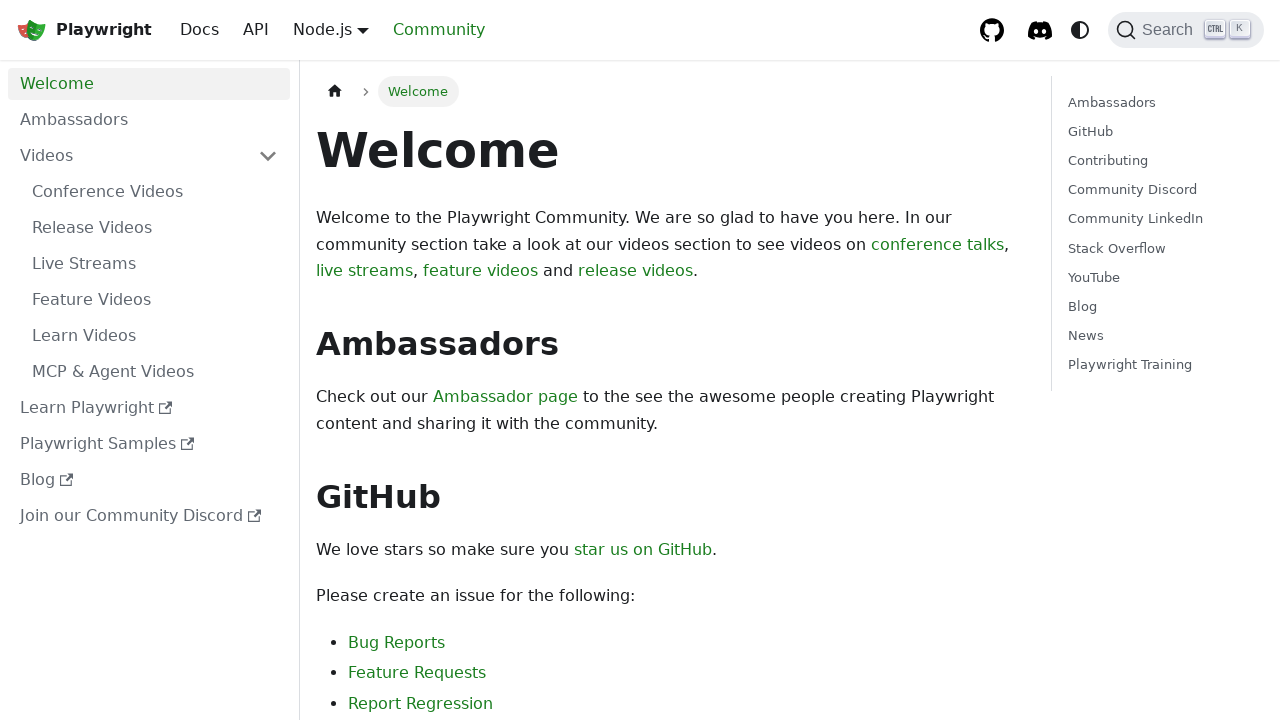

Released Control key
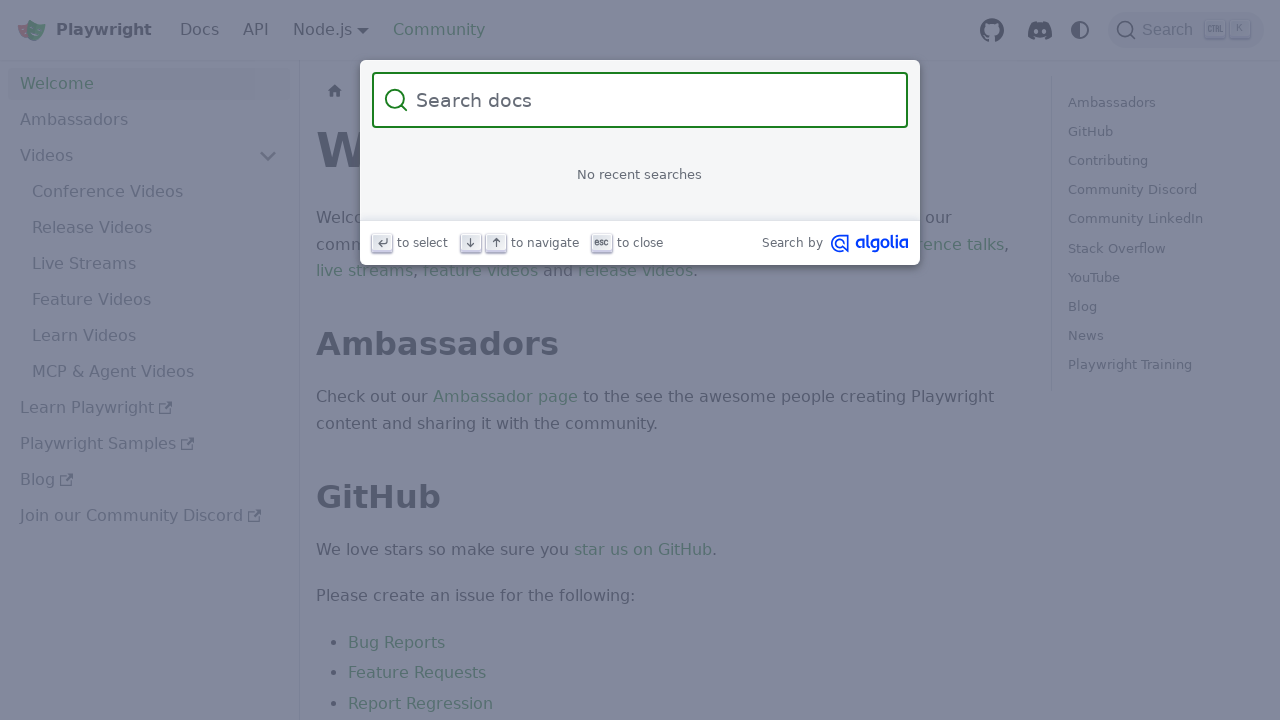

Filled search input with 'How to use Playwright!' on input[type='search']
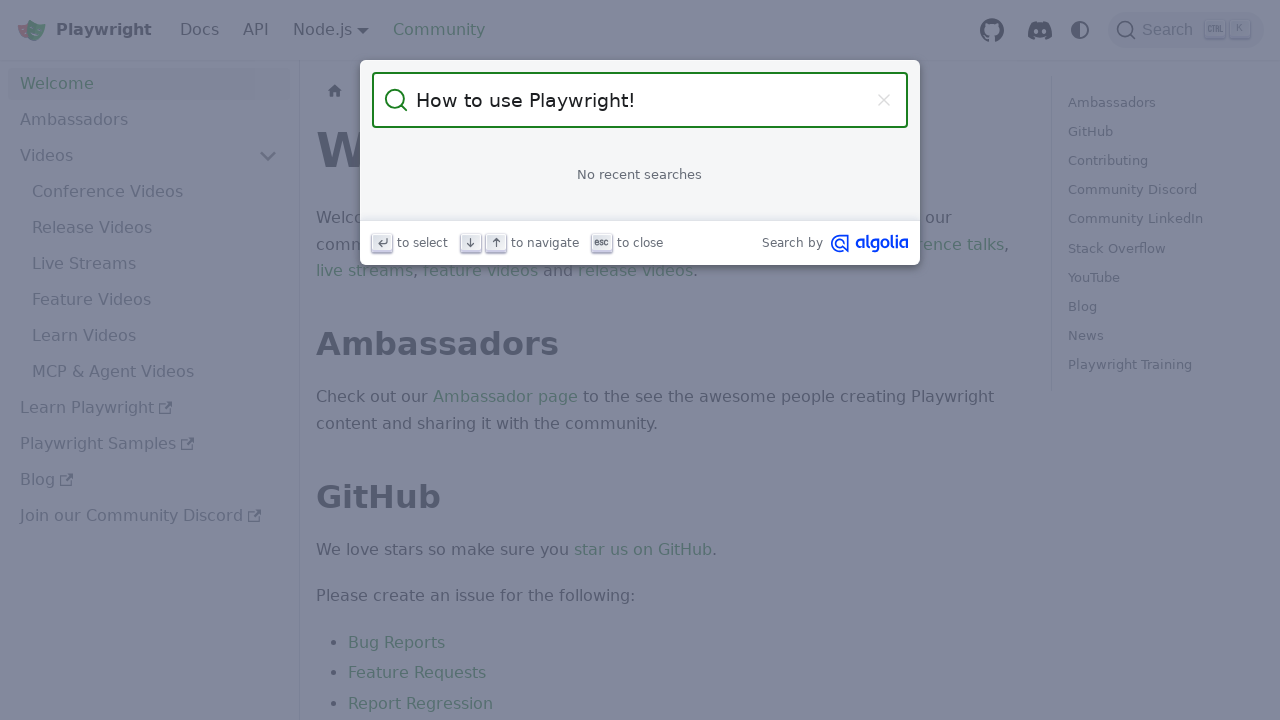

Search input element is attached to DOM
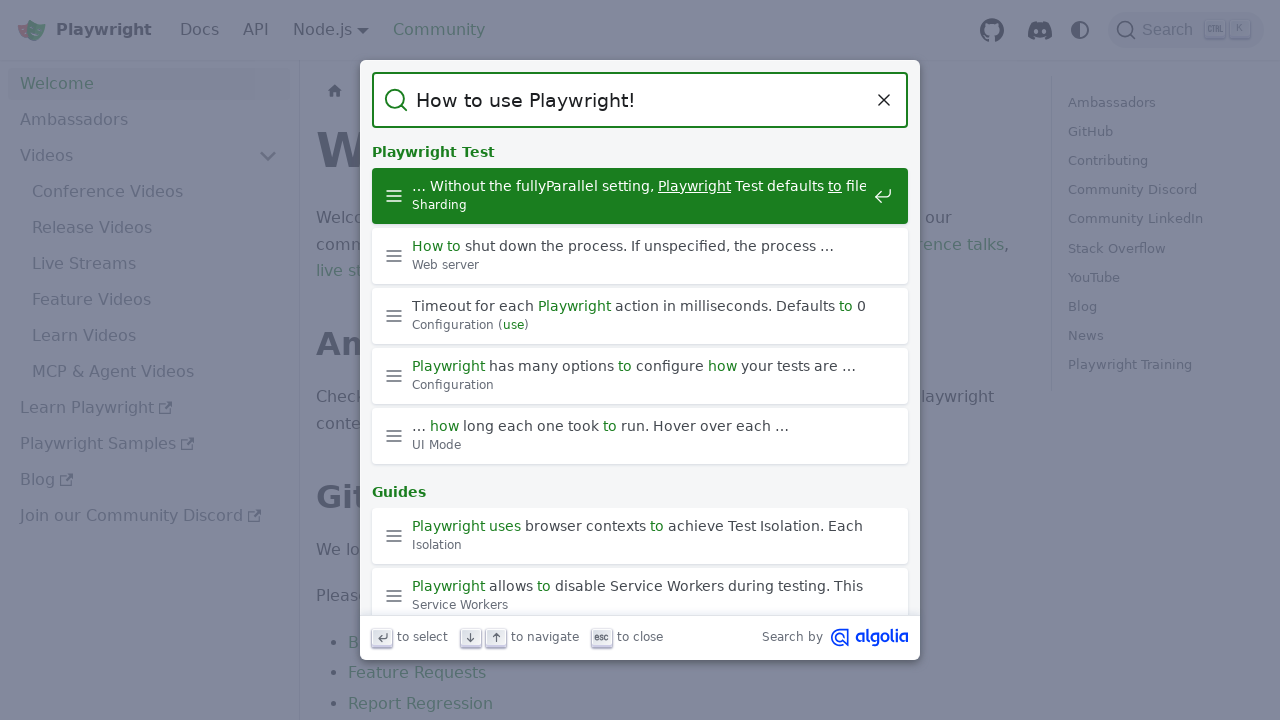

Pressed Enter to submit search
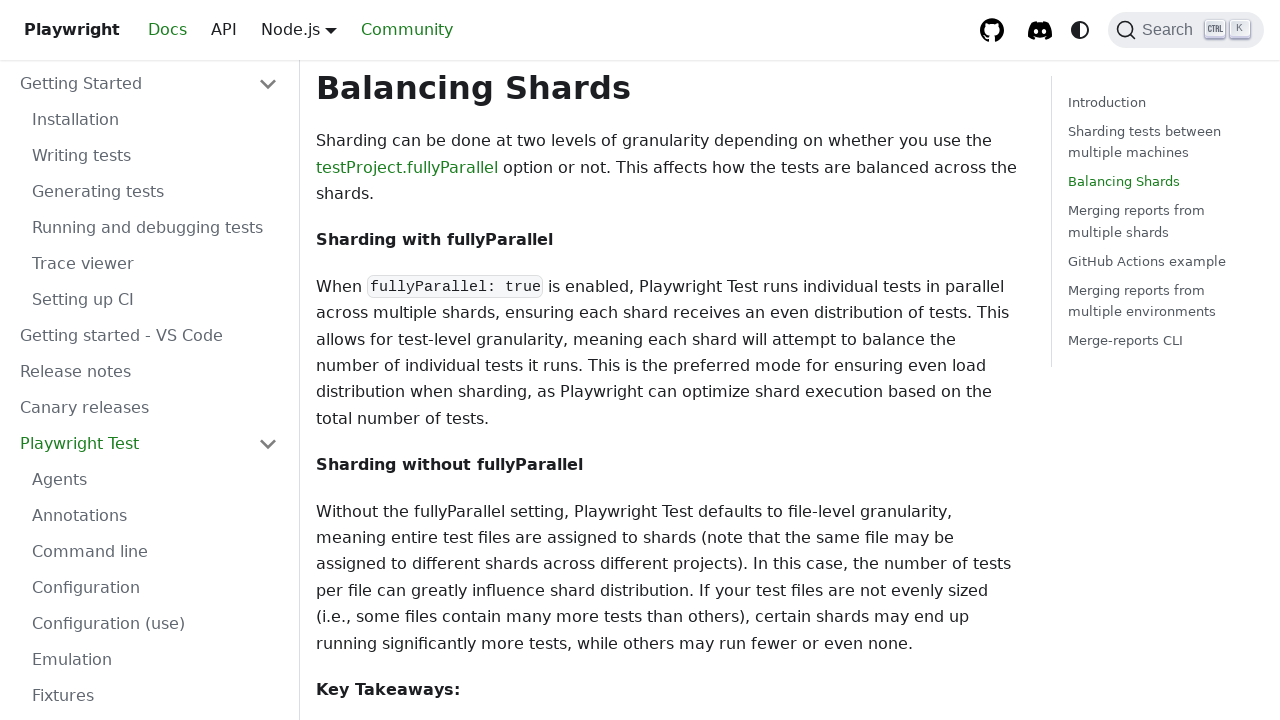

Search input hidden and search results displayed
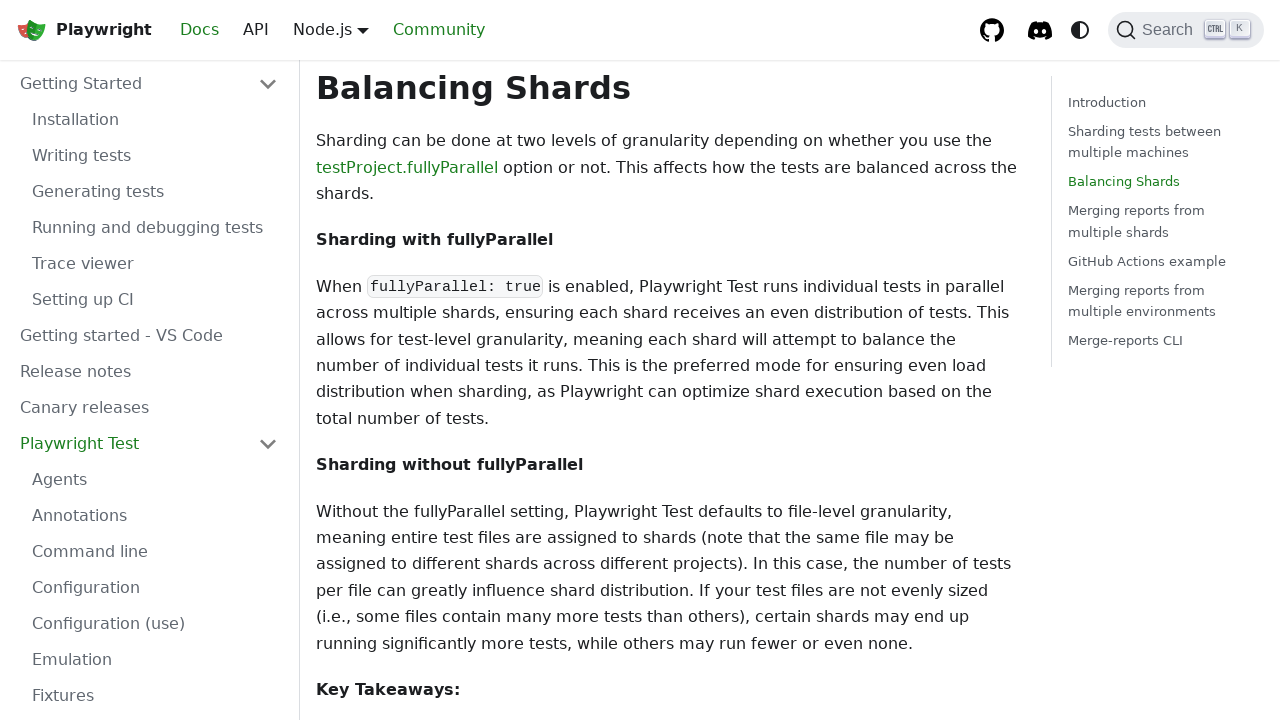

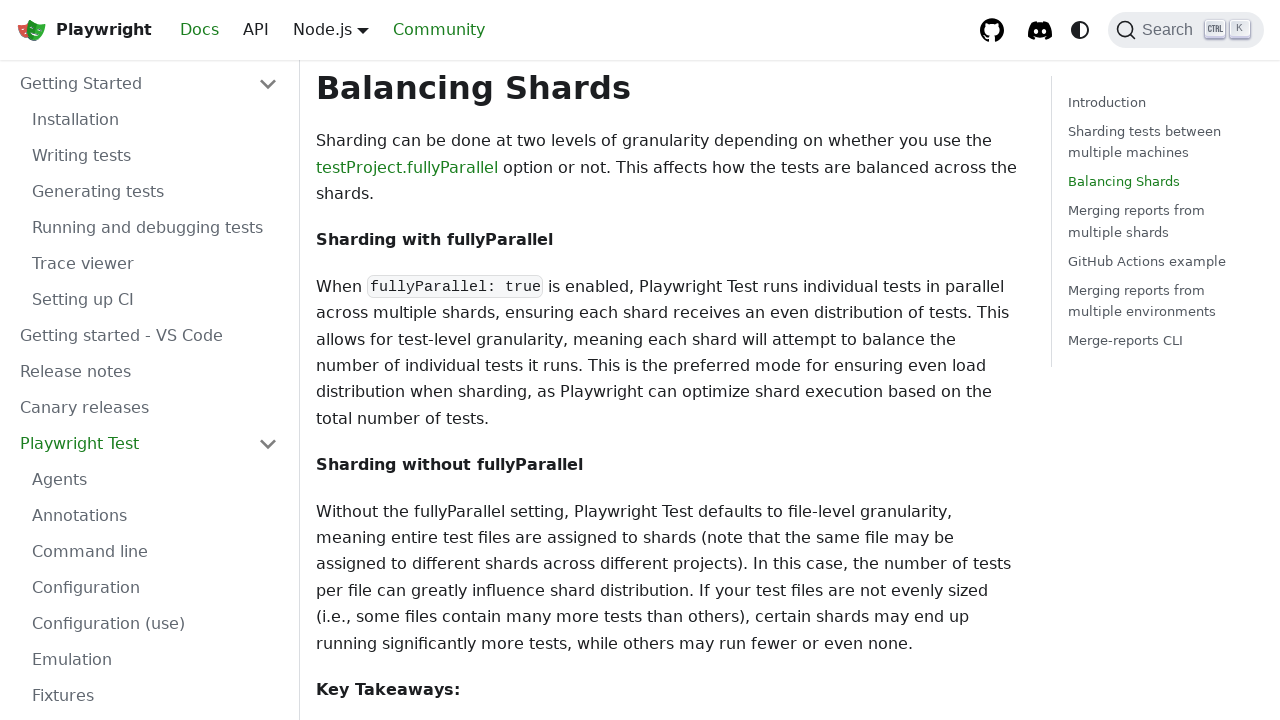